Tests input functionality by navigating to the inputs page, filling a number input, and retrieving its value

Starting URL: https://practice.cydeo.com/

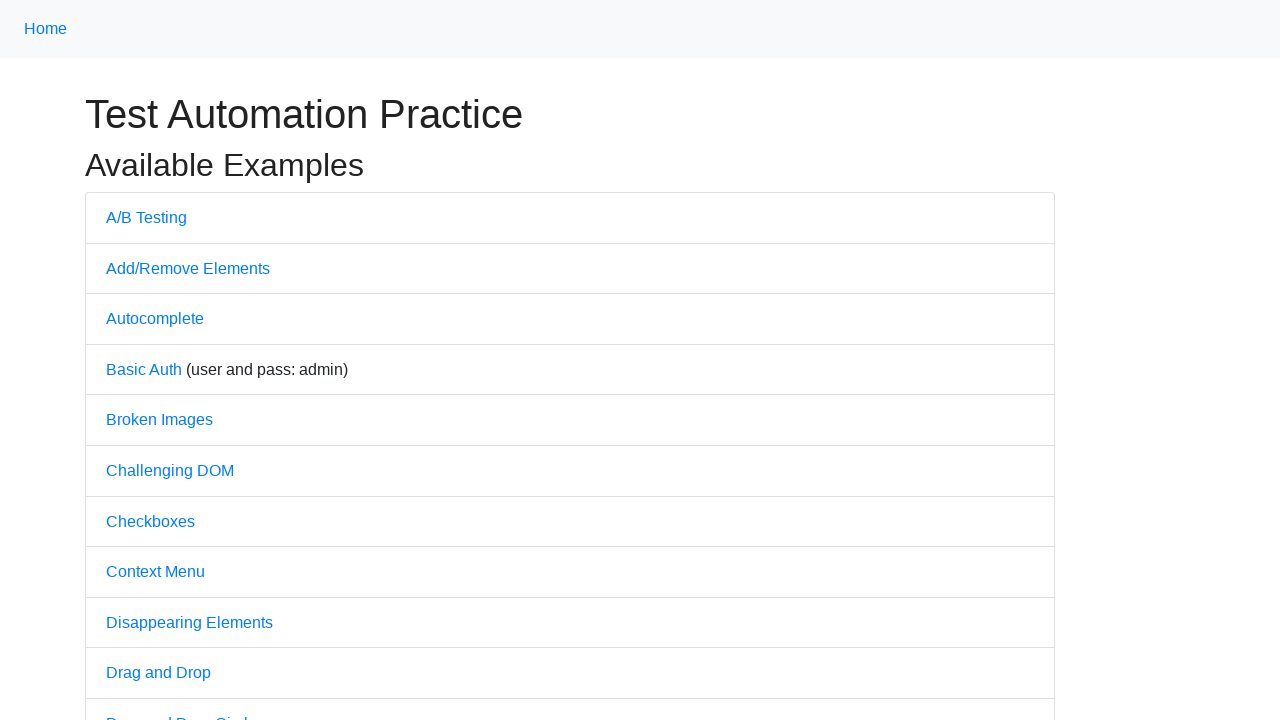

Clicked on Inputs link at (128, 361) on internal:text="Inputs"i
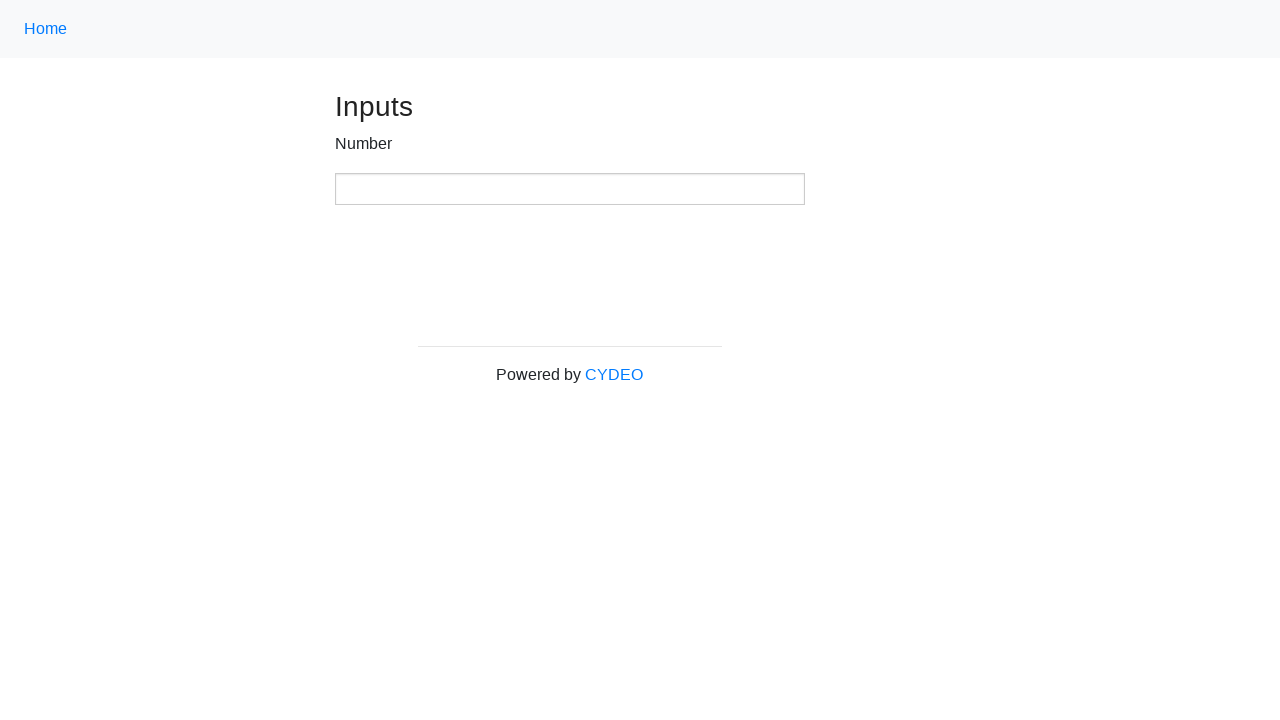

Filled number input with value '123' on xpath=//input[@type='number']
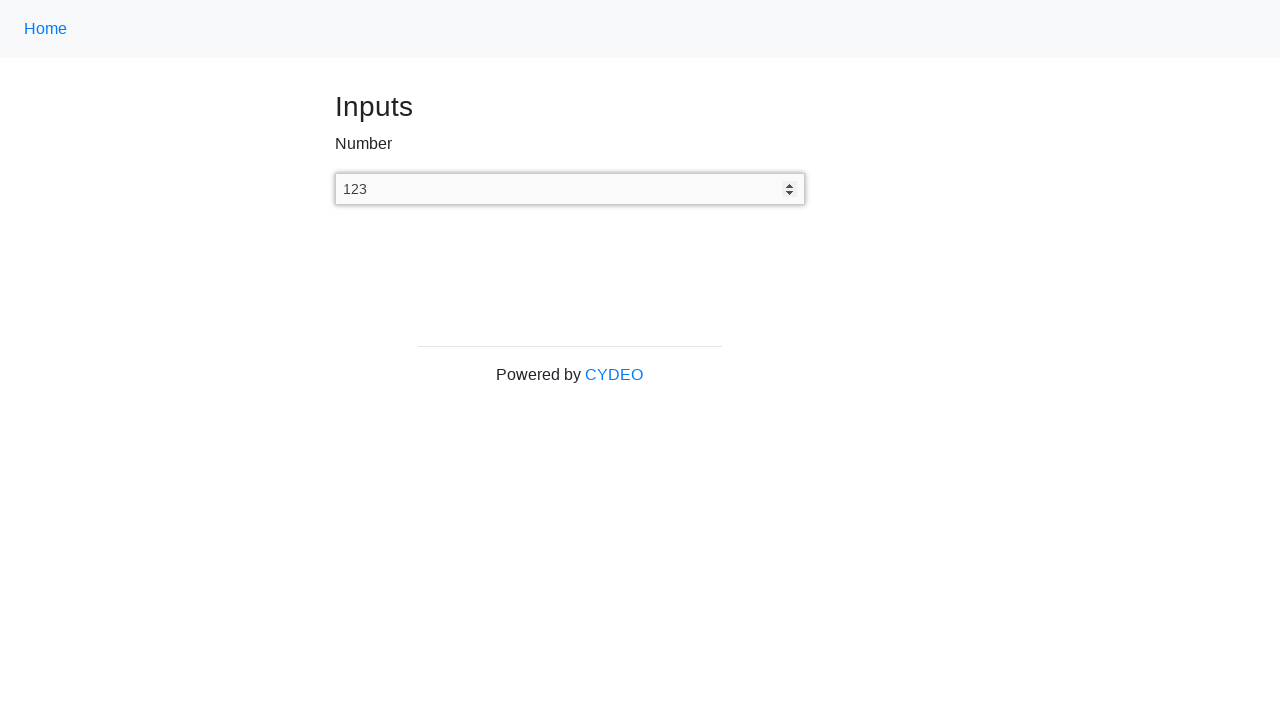

Retrieved input value: 123
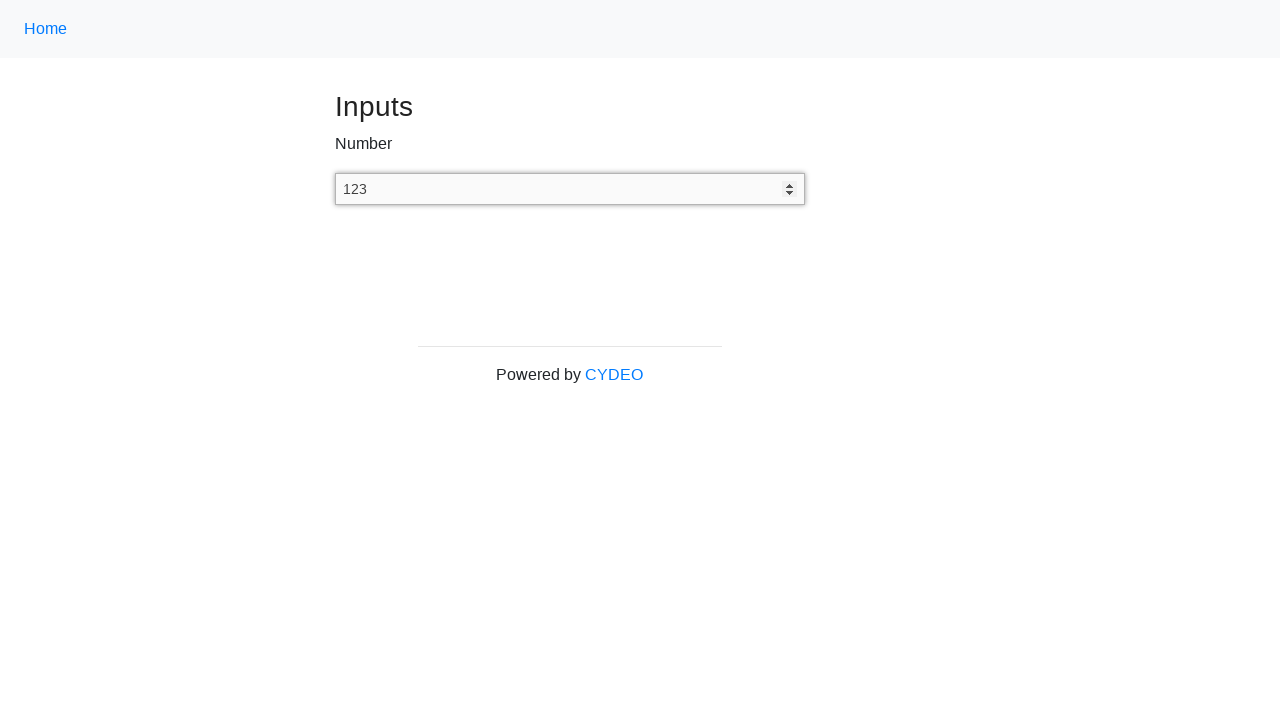

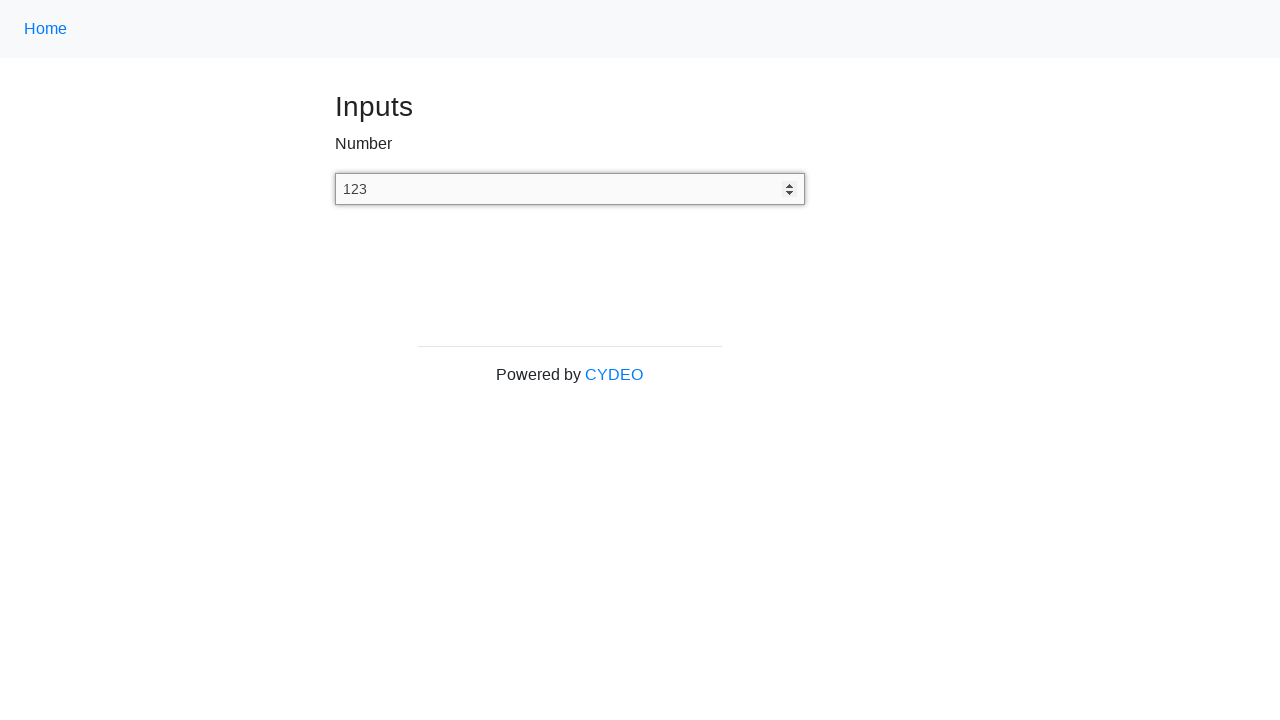